Opens the Pluralsight homepage and verifies it loads successfully by waiting for the page to be ready.

Starting URL: https://www.pluralsight.com/

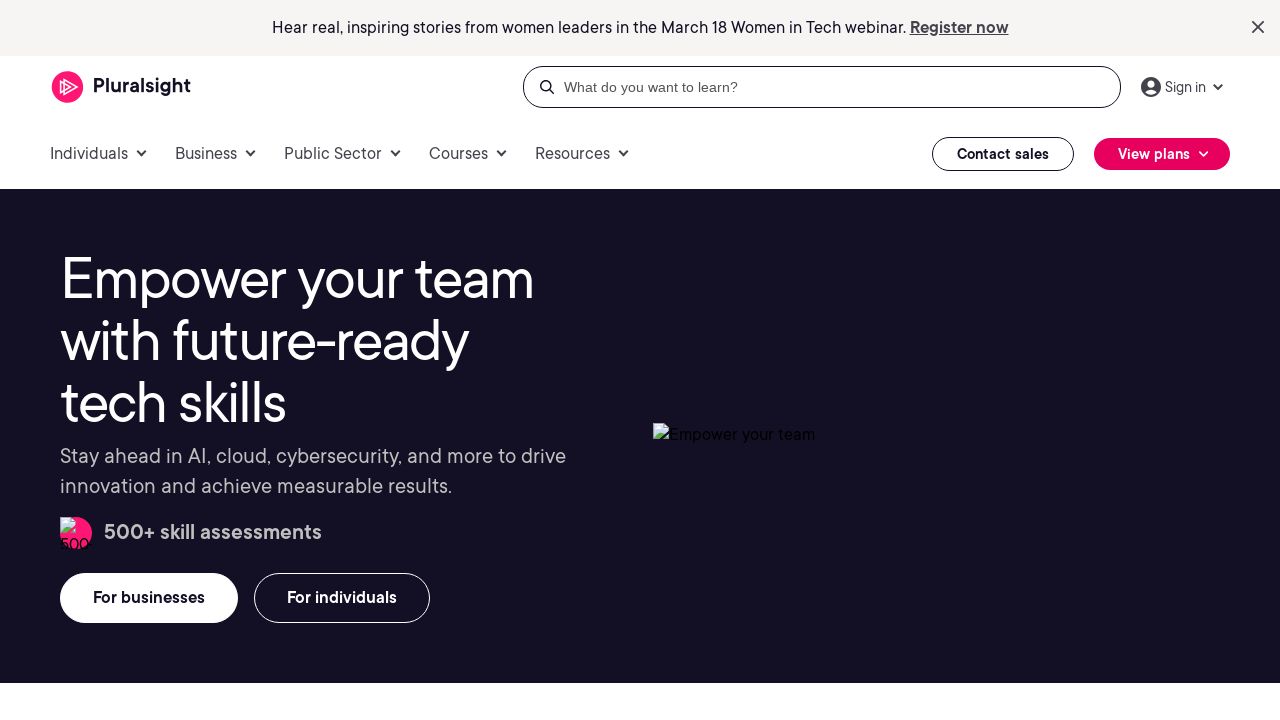

Waited for page DOM content to load
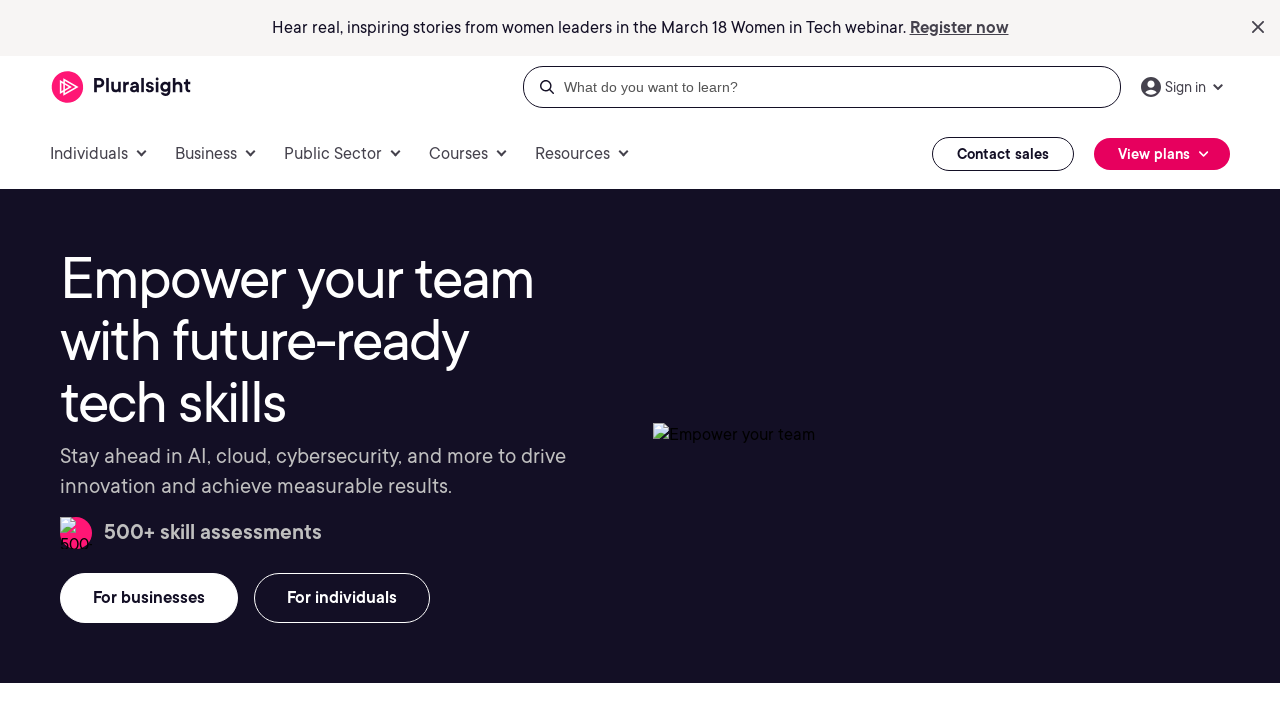

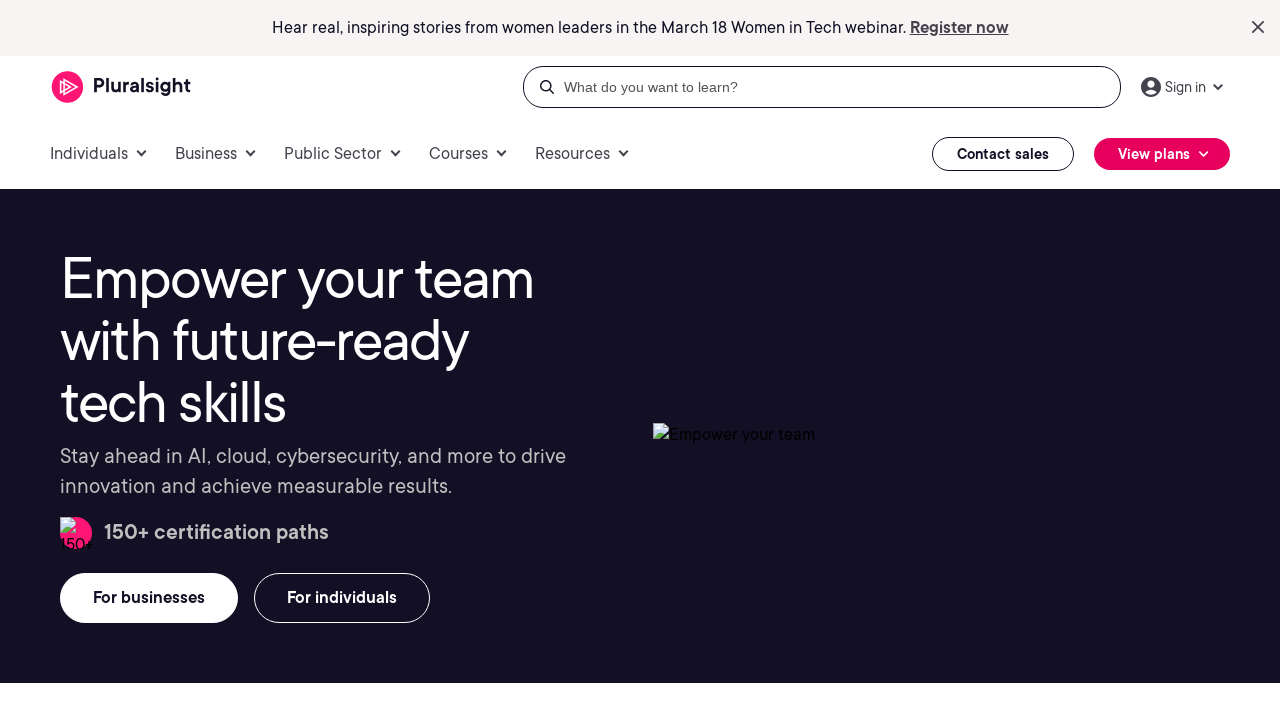